Tests the search functionality on python.org by entering "pycon" as a search query, submitting the form, and verifying that results are returned.

Starting URL: https://www.python.org

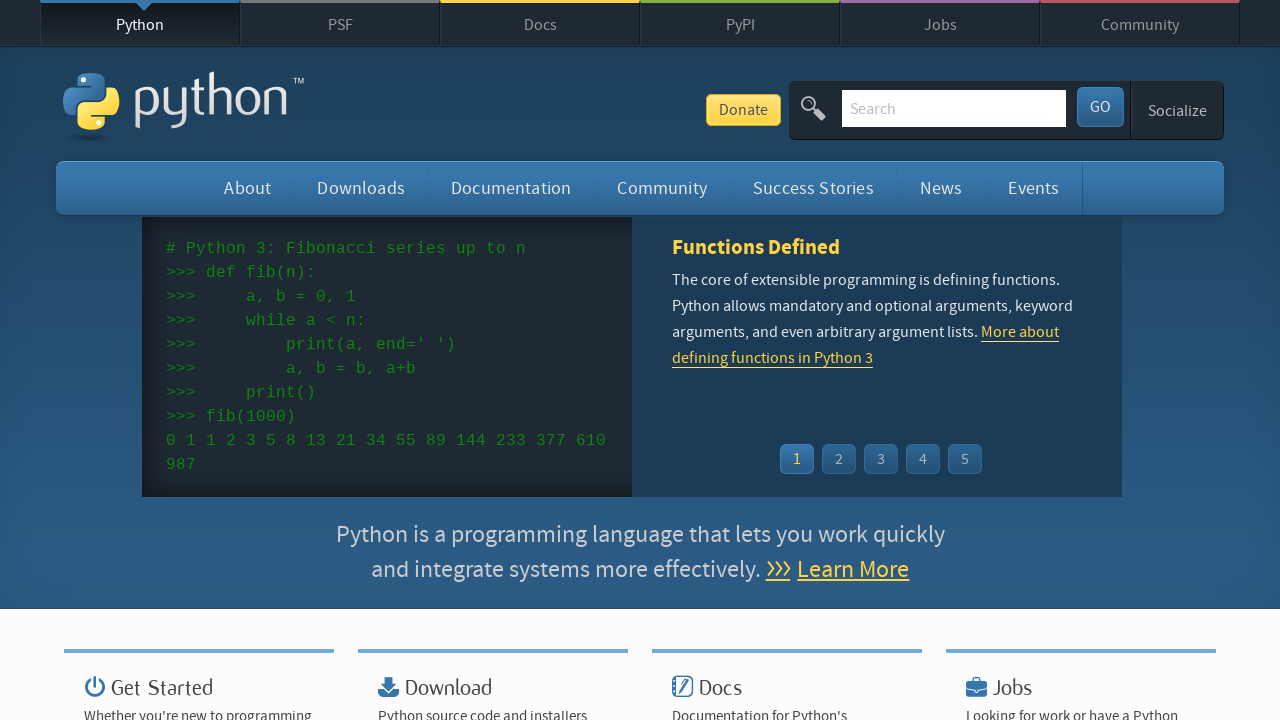

Verified page title contains 'Python'
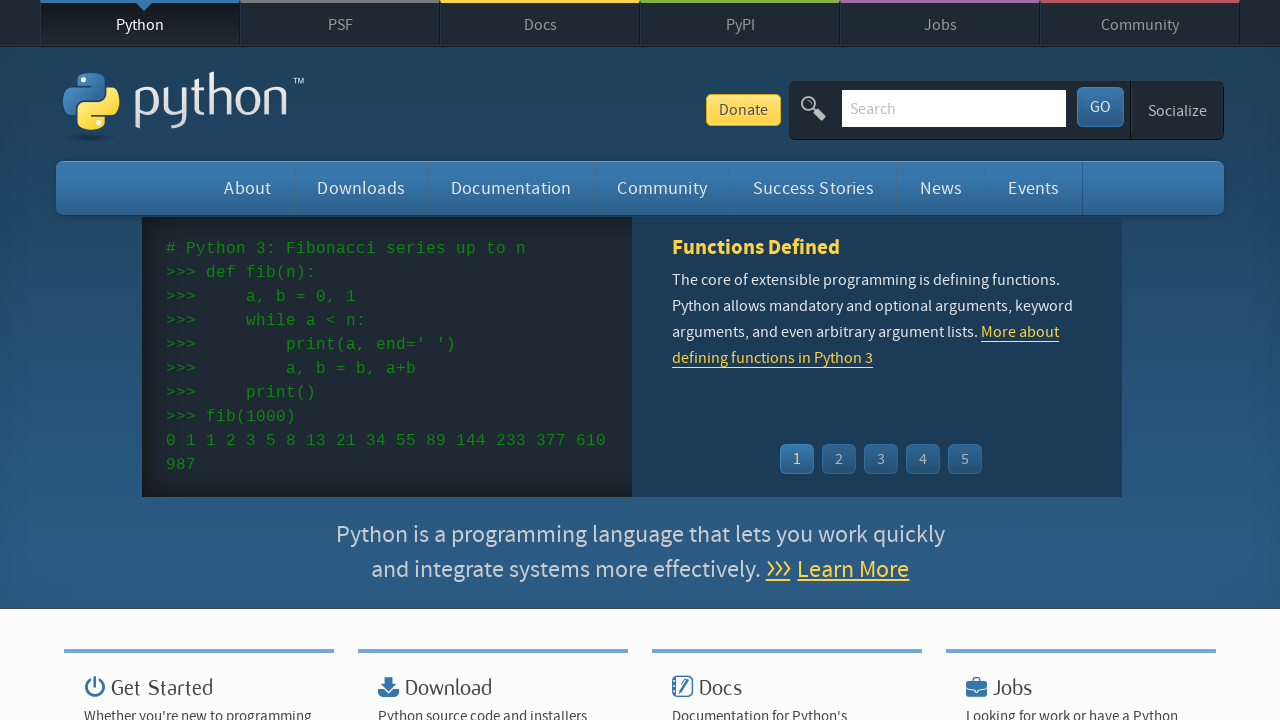

Filled search box with 'pycon' on input[name='q']
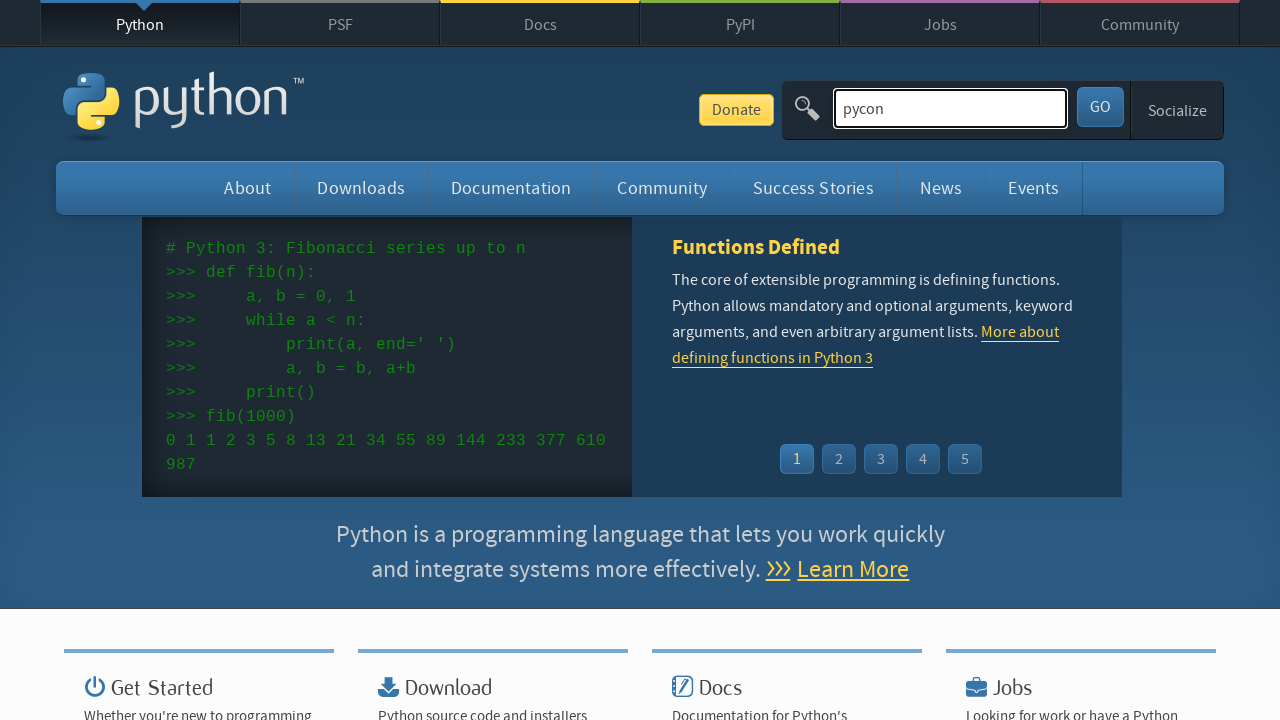

Pressed Enter to submit search form on input[name='q']
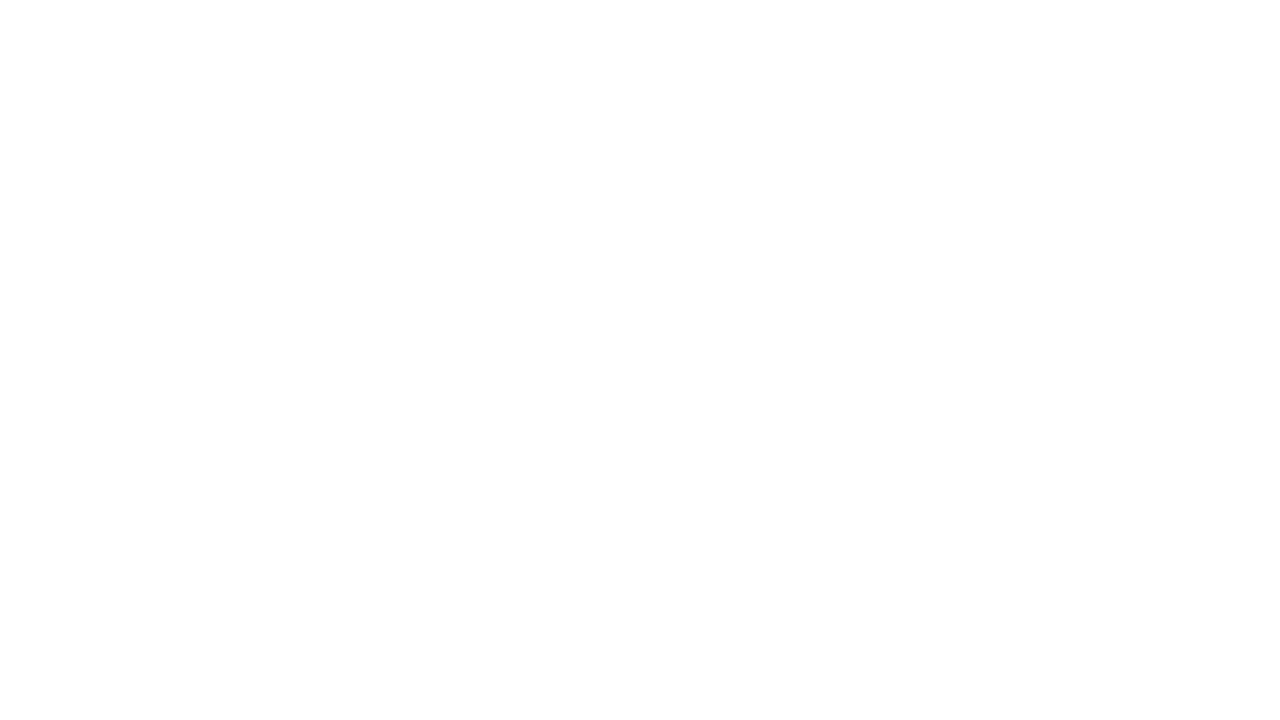

Waited for network activity to complete
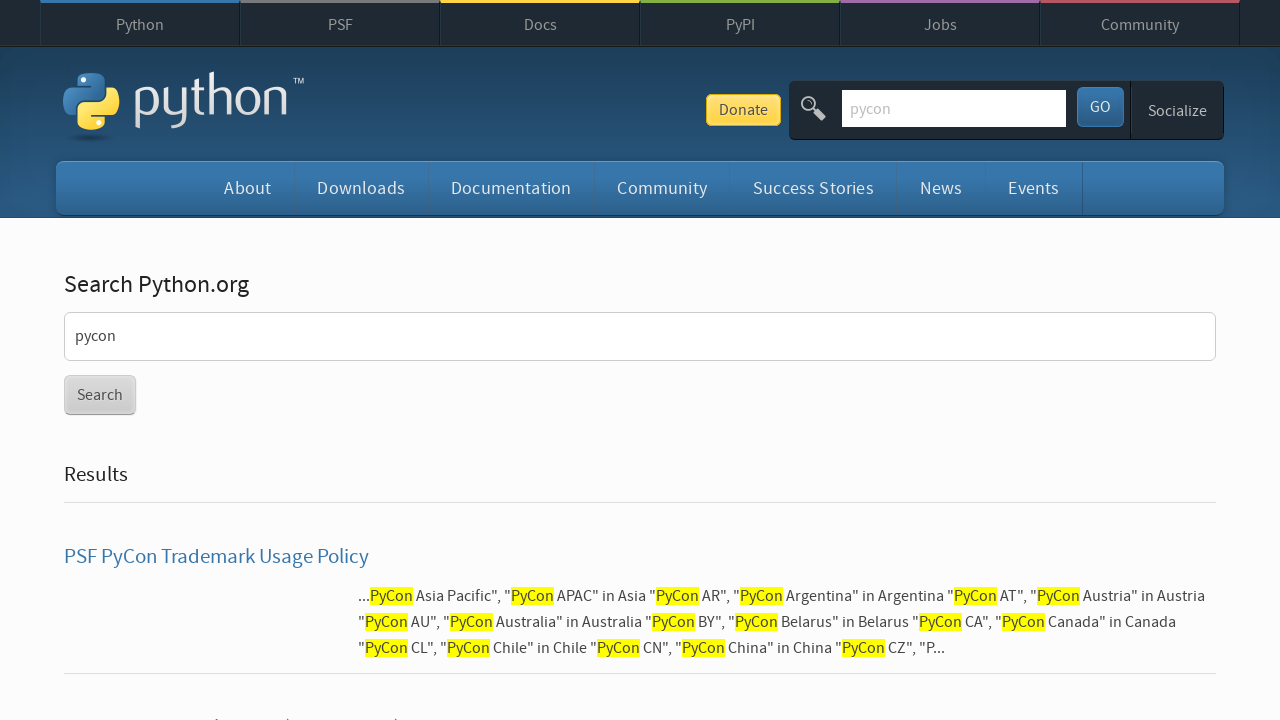

Verified search results were found for 'pycon'
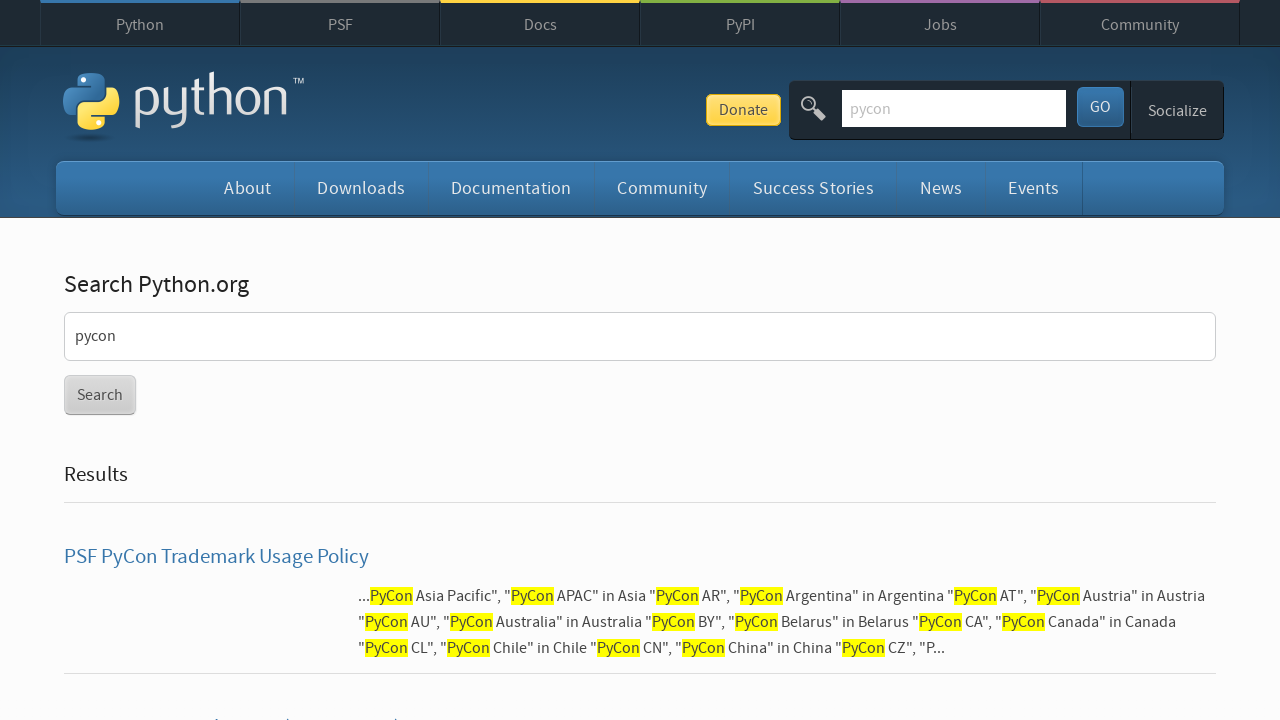

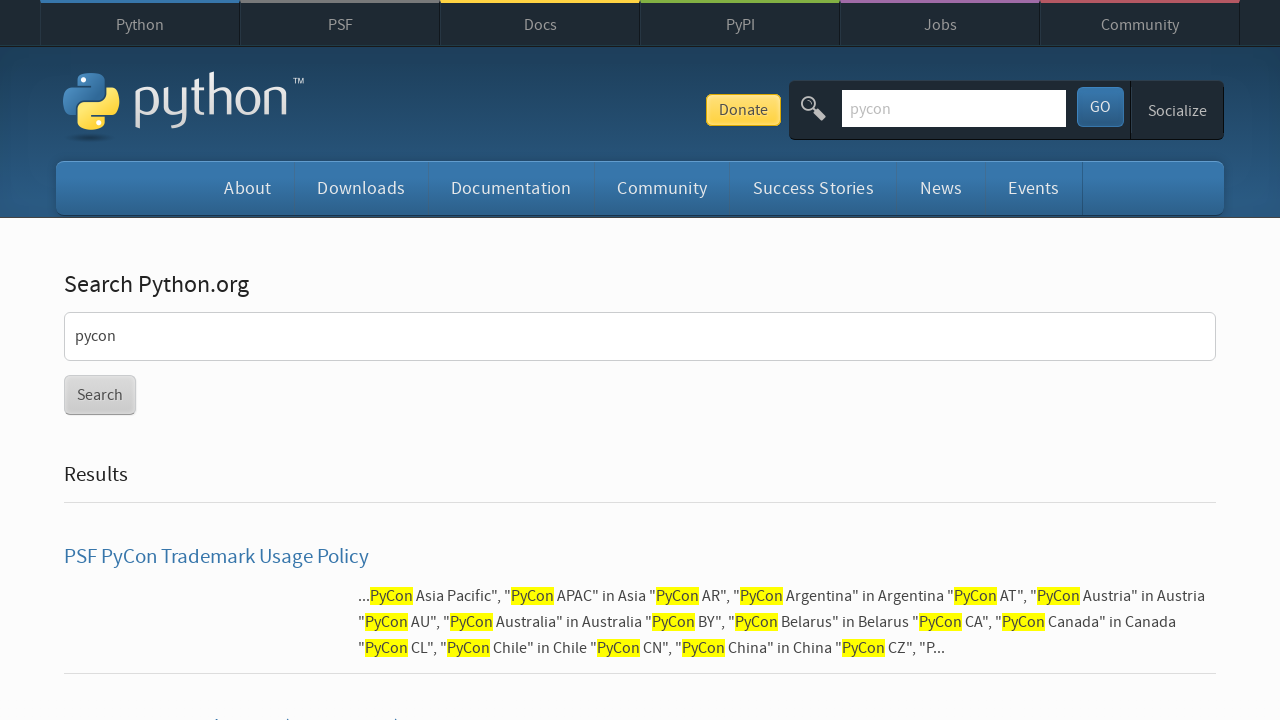